Navigates to a practice automation page, scrolls to a table section, and interacts with a static web table by counting rows and columns and extracting cell values

Starting URL: https://rahulshettyacademy.com/AutomationPractice/

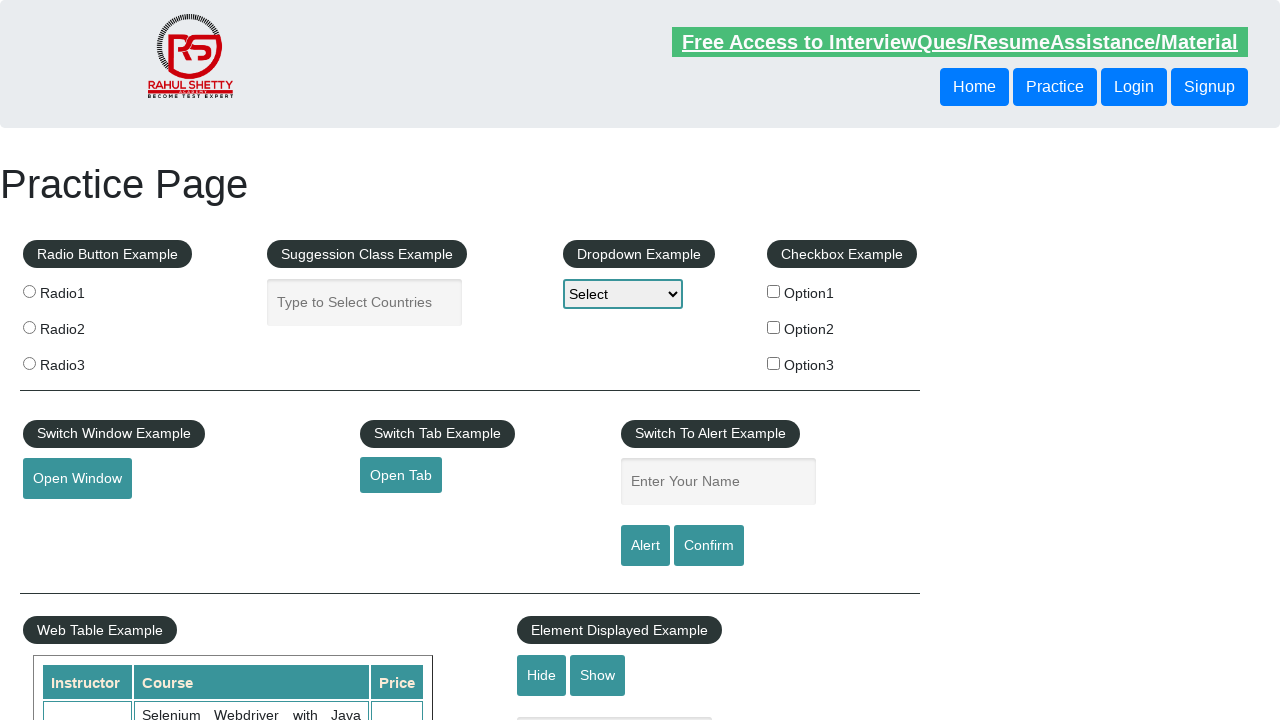

Scrolled down 500px to reveal table section
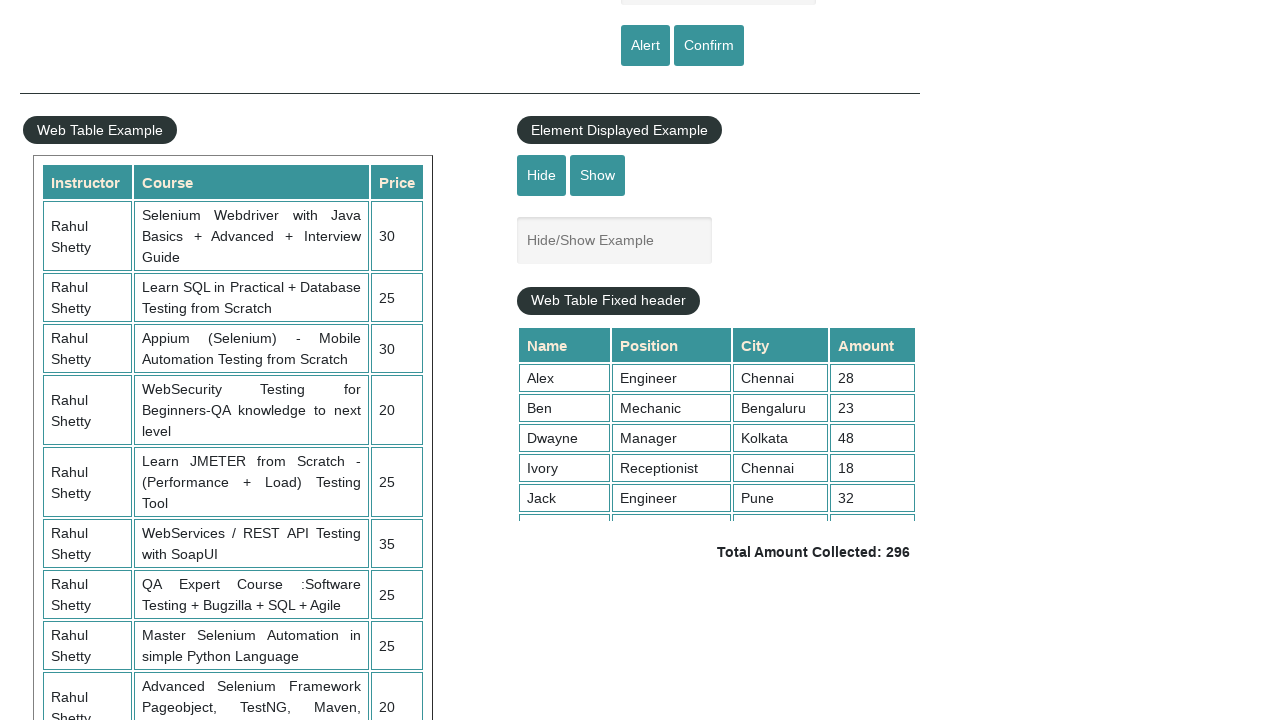

Table with id 'product' and class 'table-display' is now visible
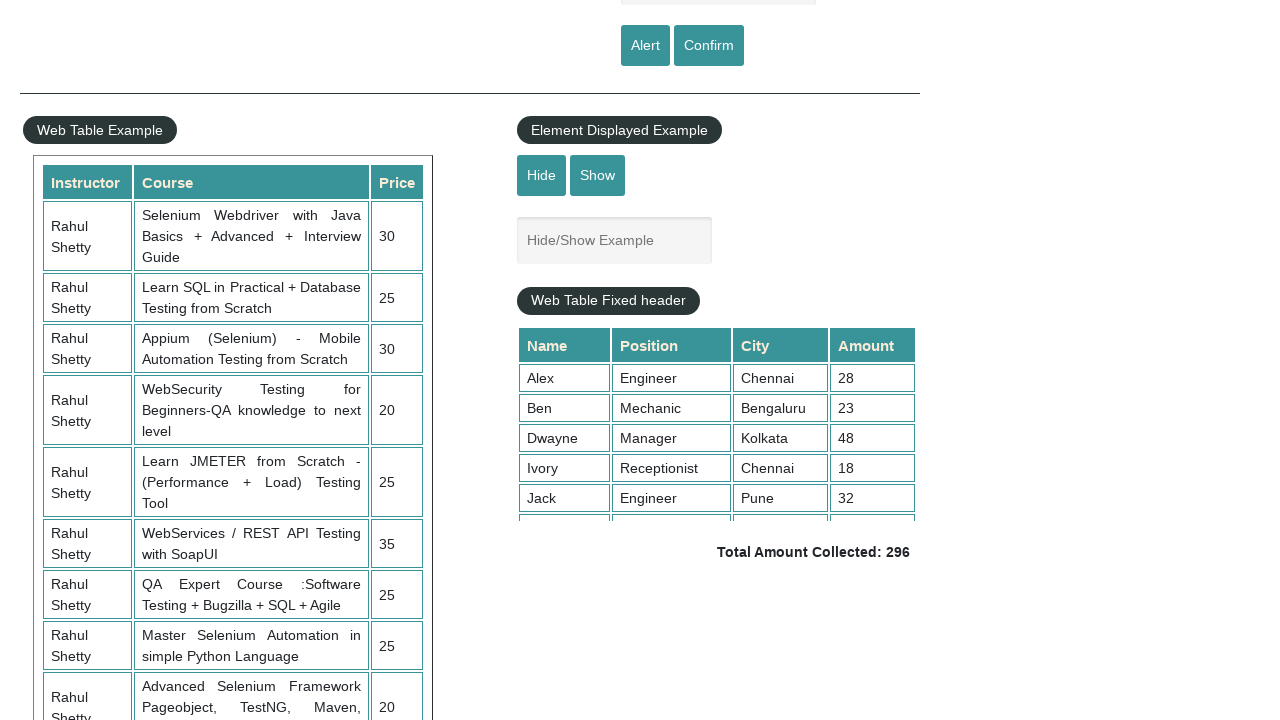

Counted 11 rows in the table
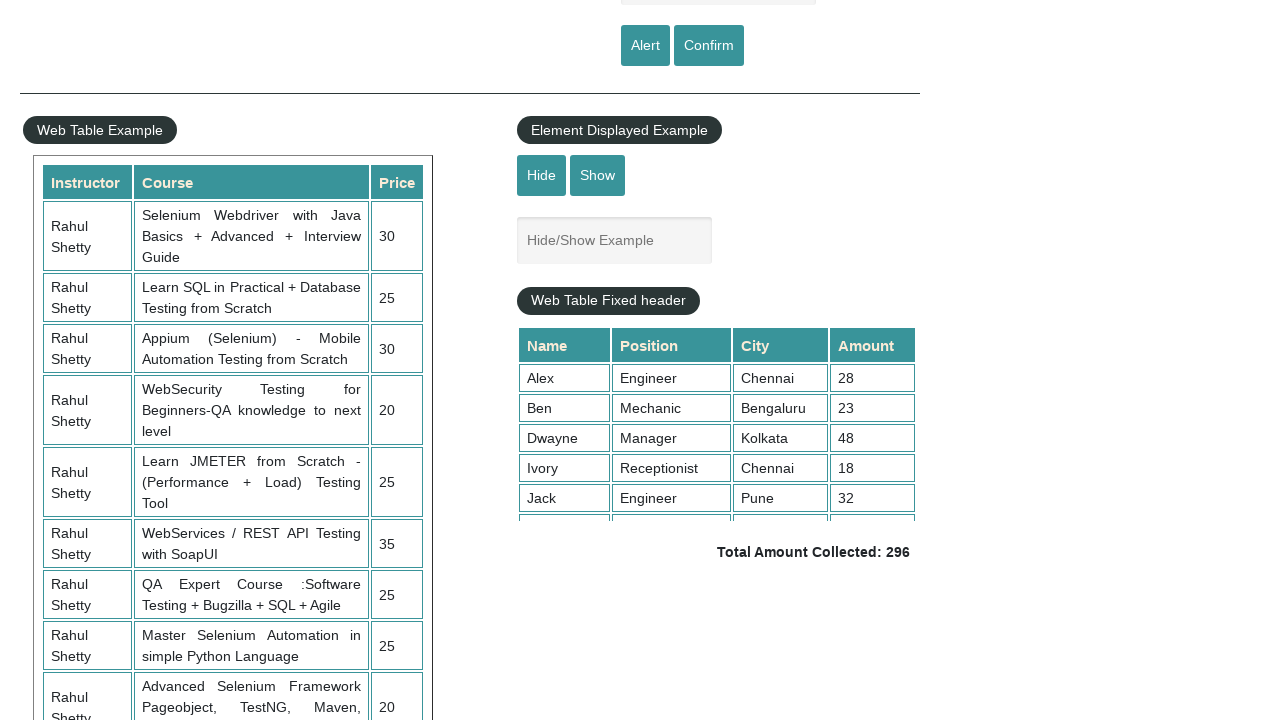

Counted 3 columns in the table
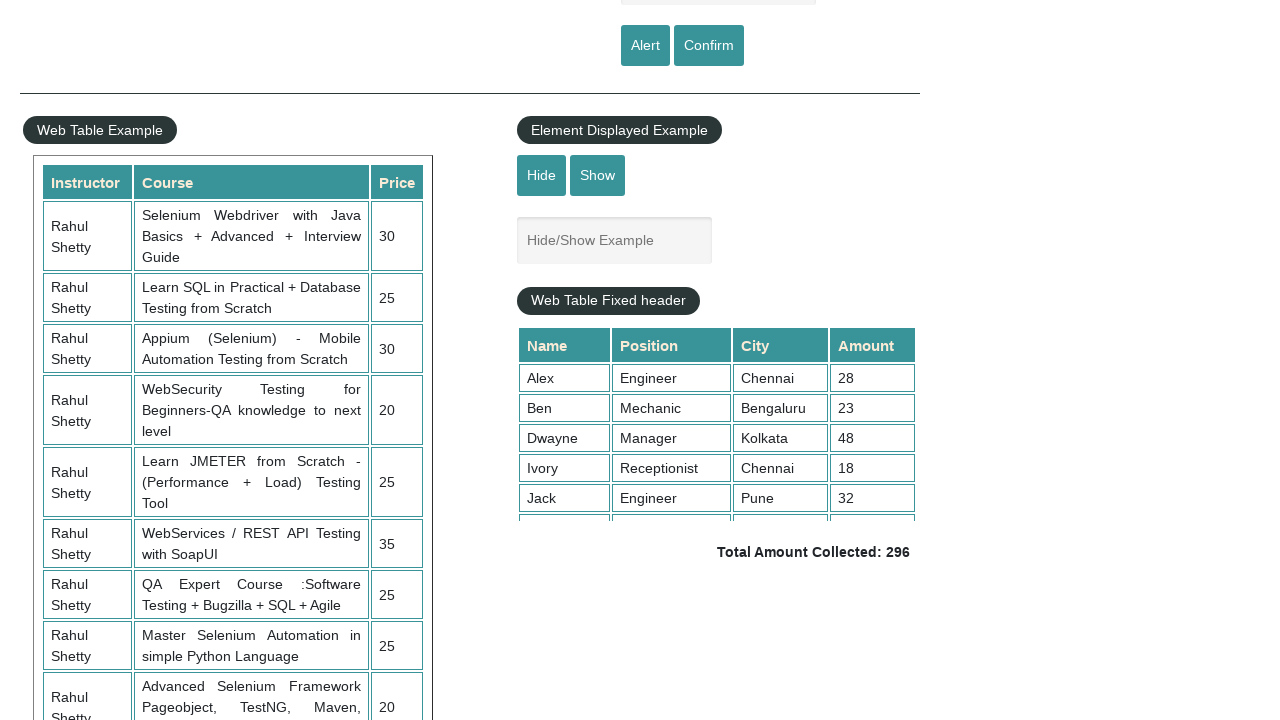

Extracted cell value from row 3, column 2: 'Learn SQL in Practical + Database Testing from Scratch'
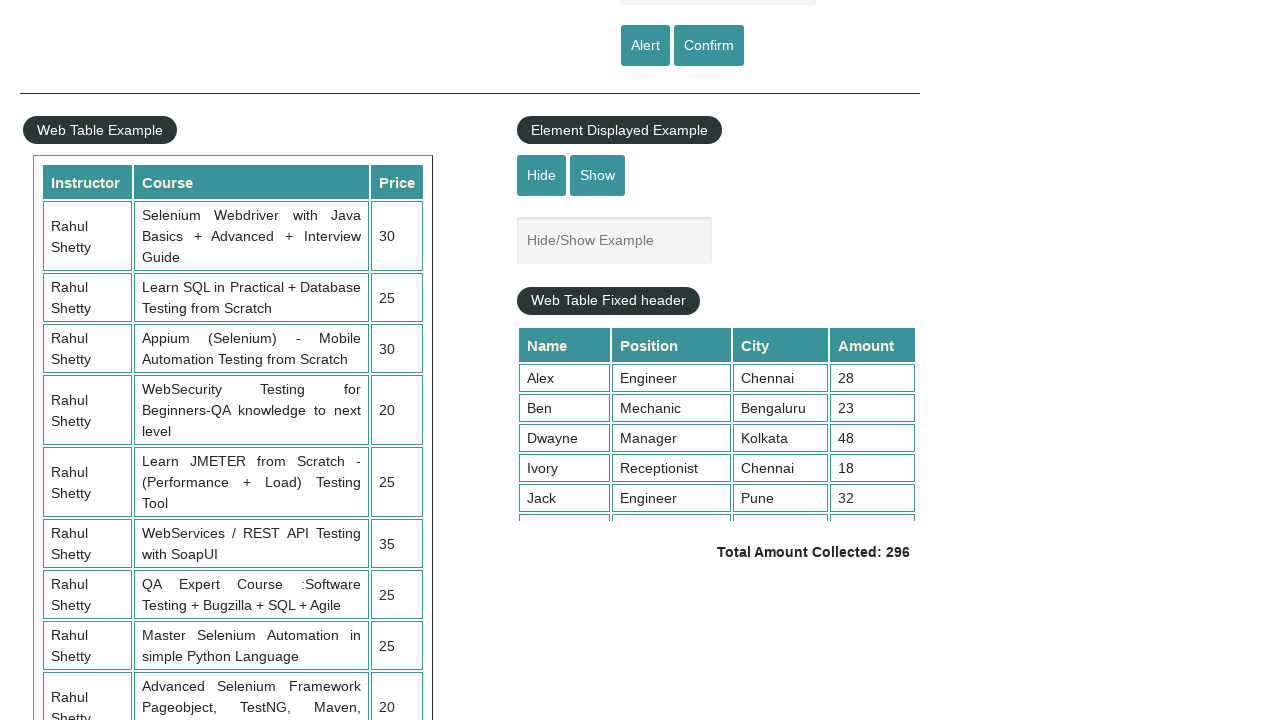

Extracted cell data from row 2, column 2: 'Selenium Webdriver with Java Basics + Advanced + Interview Guide'
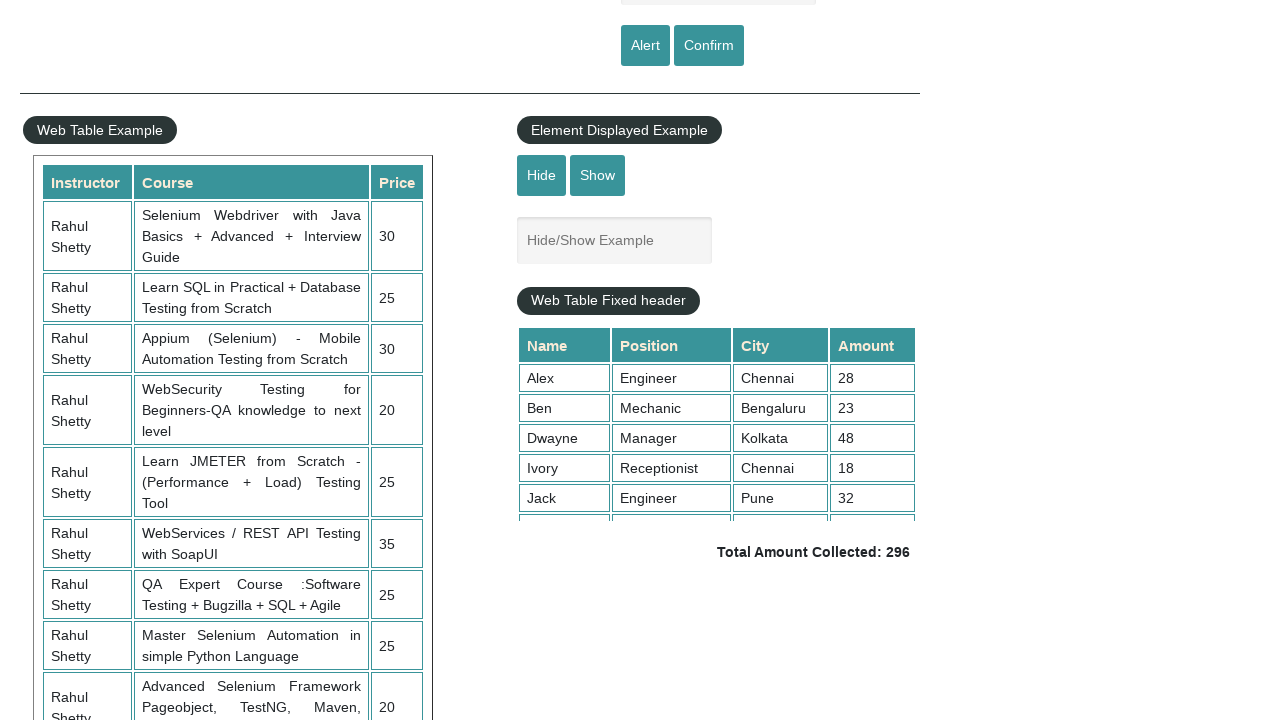

Extracted cell data from row 2, column 3: '30'
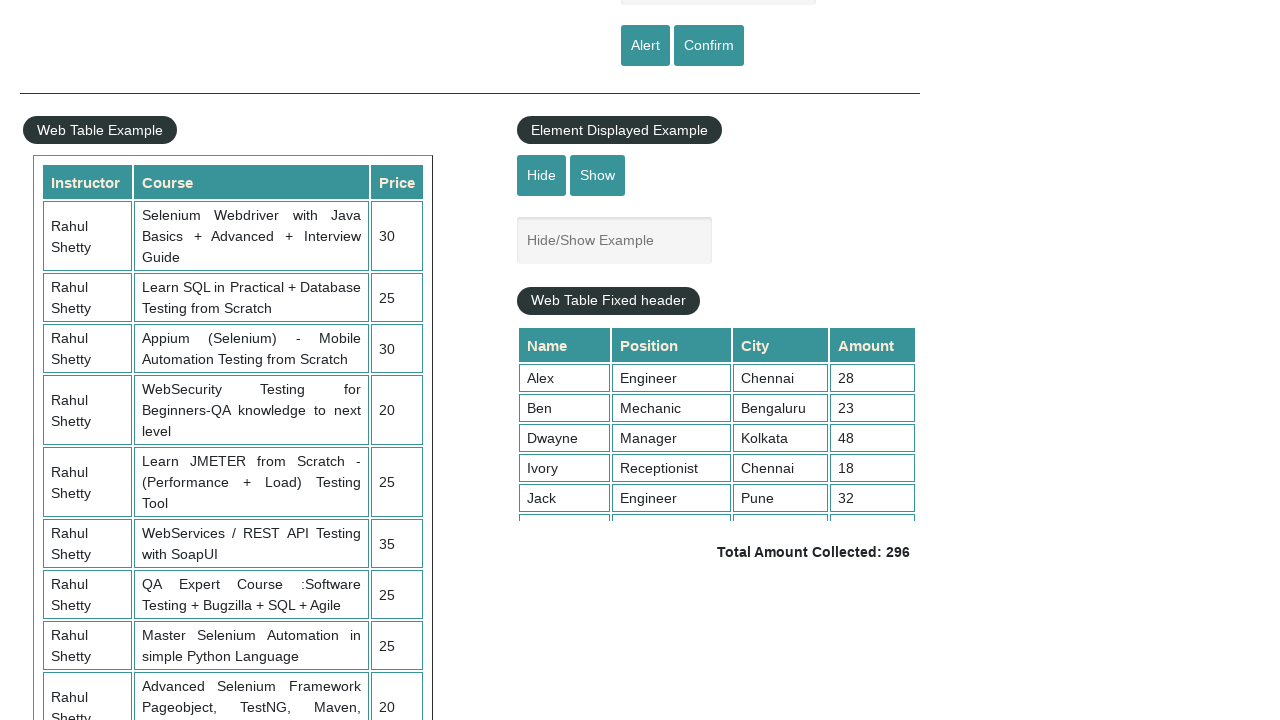

Extracted cell data from row 3, column 2: 'Learn SQL in Practical + Database Testing from Scratch'
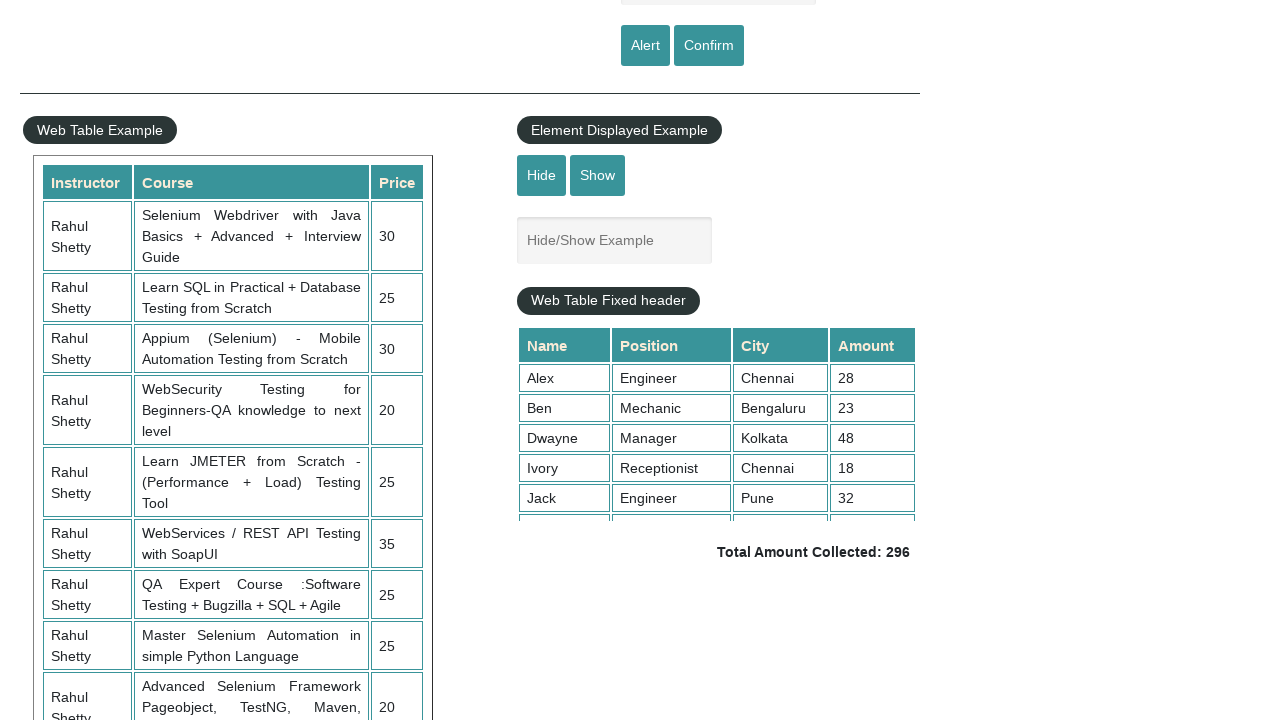

Extracted cell data from row 3, column 3: '25'
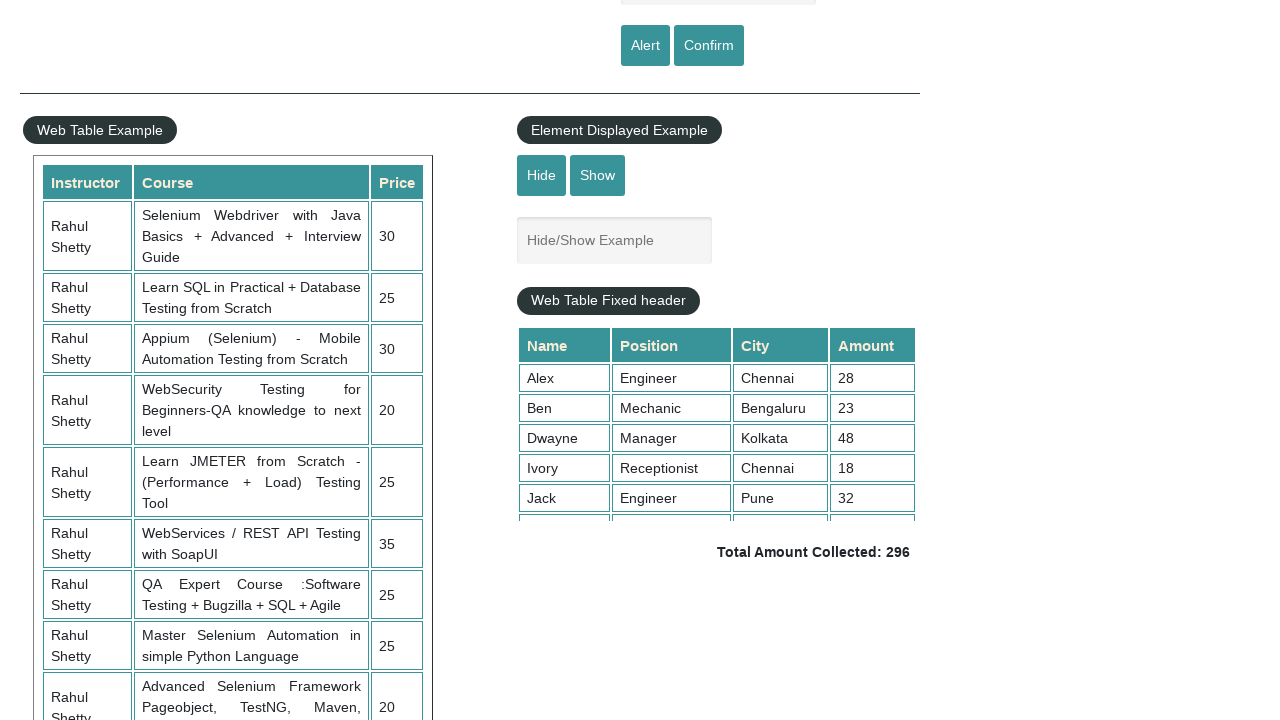

Extracted cell data from row 4, column 2: 'Appium (Selenium) - Mobile Automation Testing from Scratch'
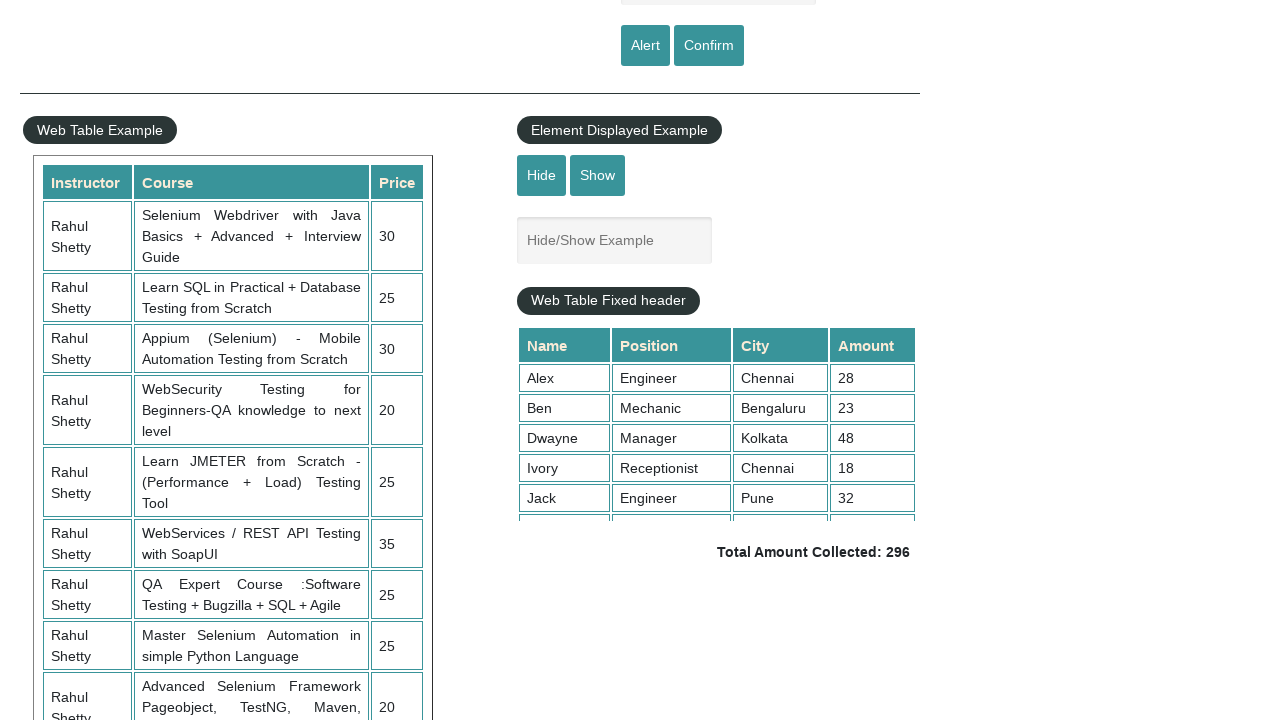

Extracted cell data from row 4, column 3: '30'
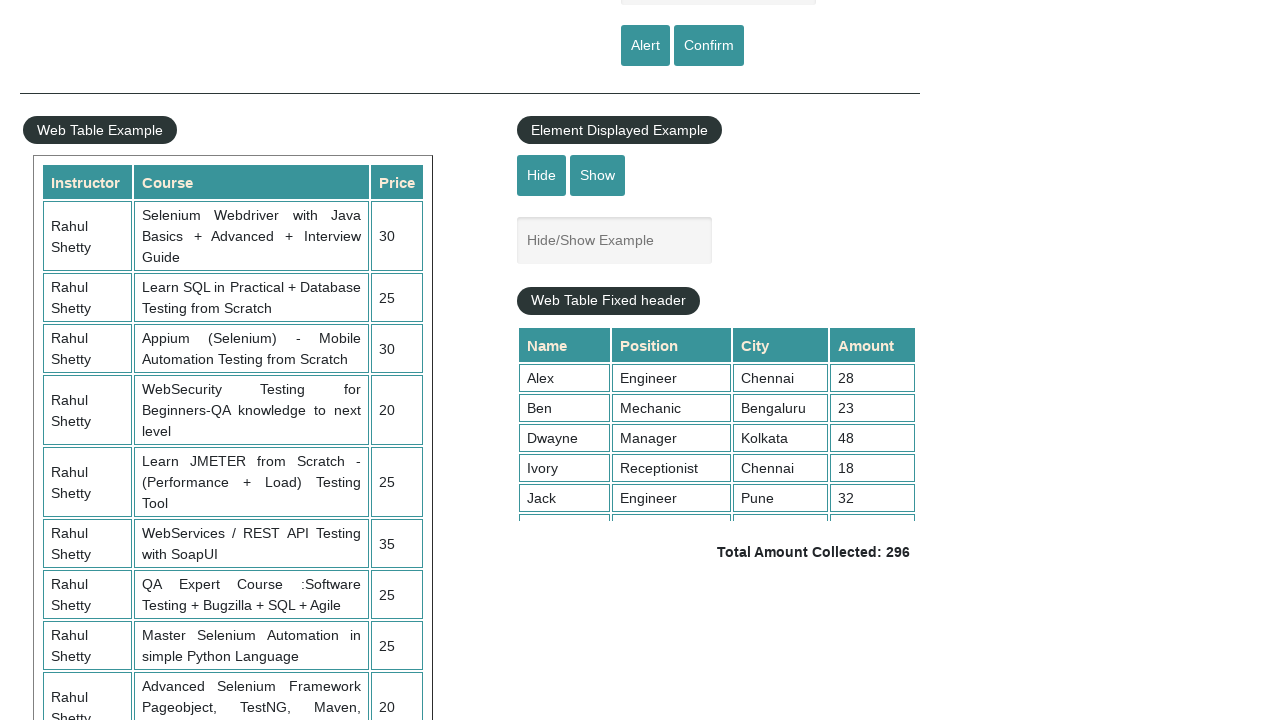

Extracted cell data from row 5, column 2: 'WebSecurity Testing for Beginners-QA knowledge to next level'
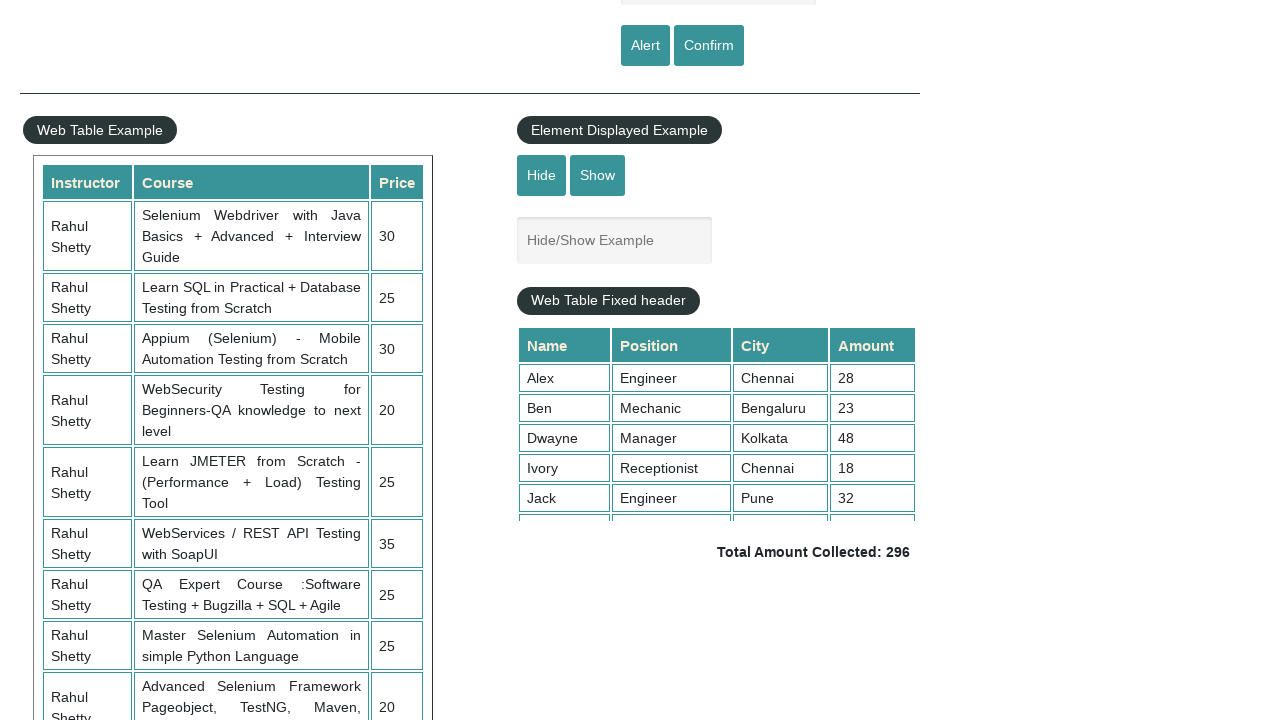

Extracted cell data from row 5, column 3: '20'
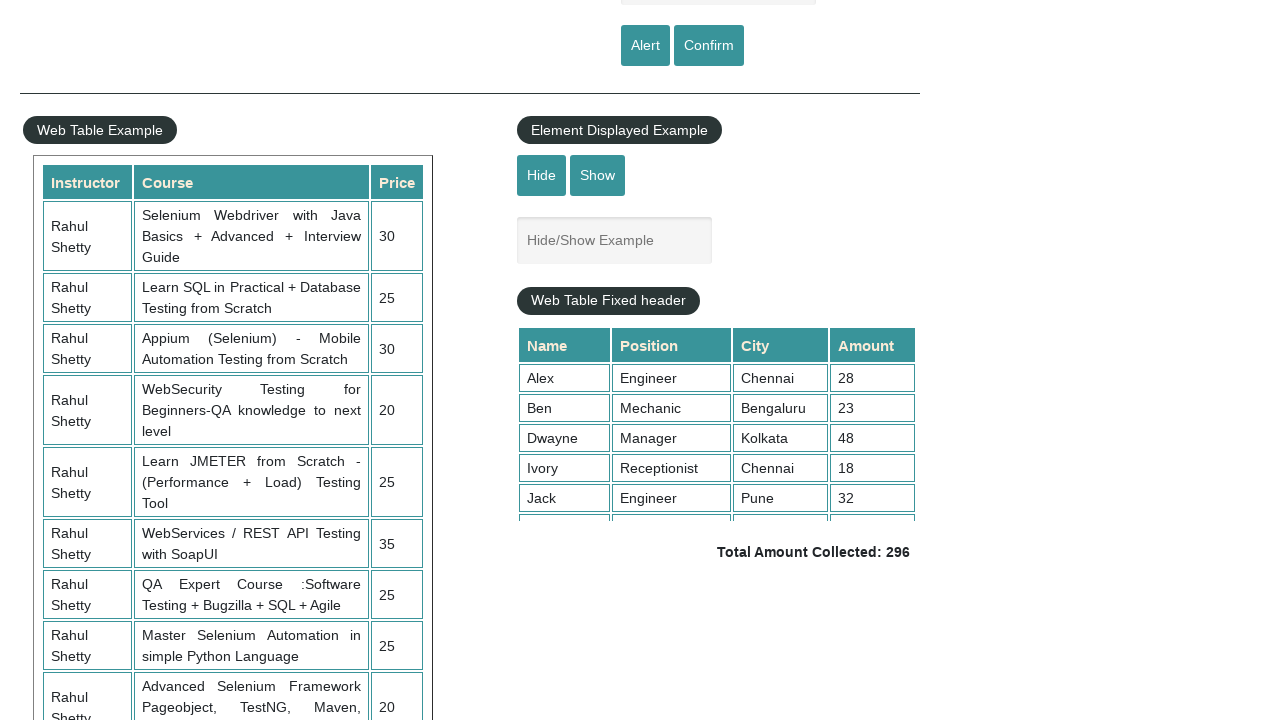

Extracted cell data from row 6, column 2: 'Learn JMETER from Scratch - (Performance + Load) Testing Tool'
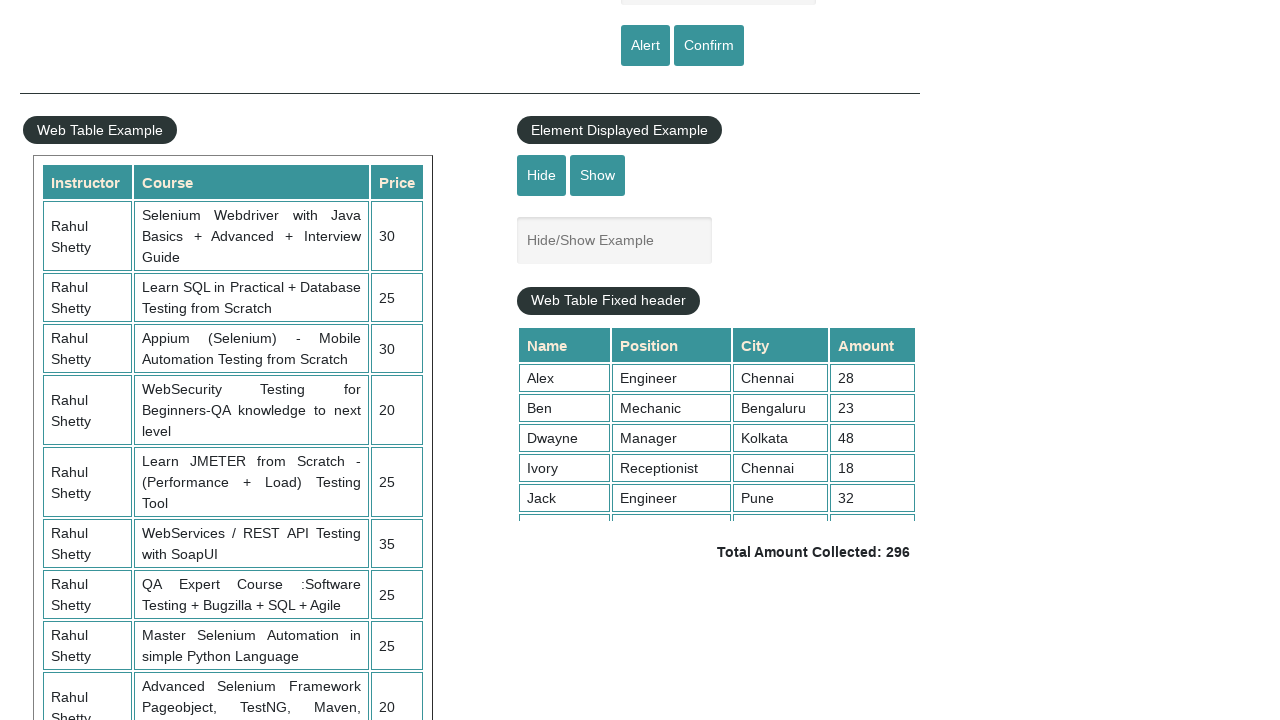

Extracted cell data from row 6, column 3: '25'
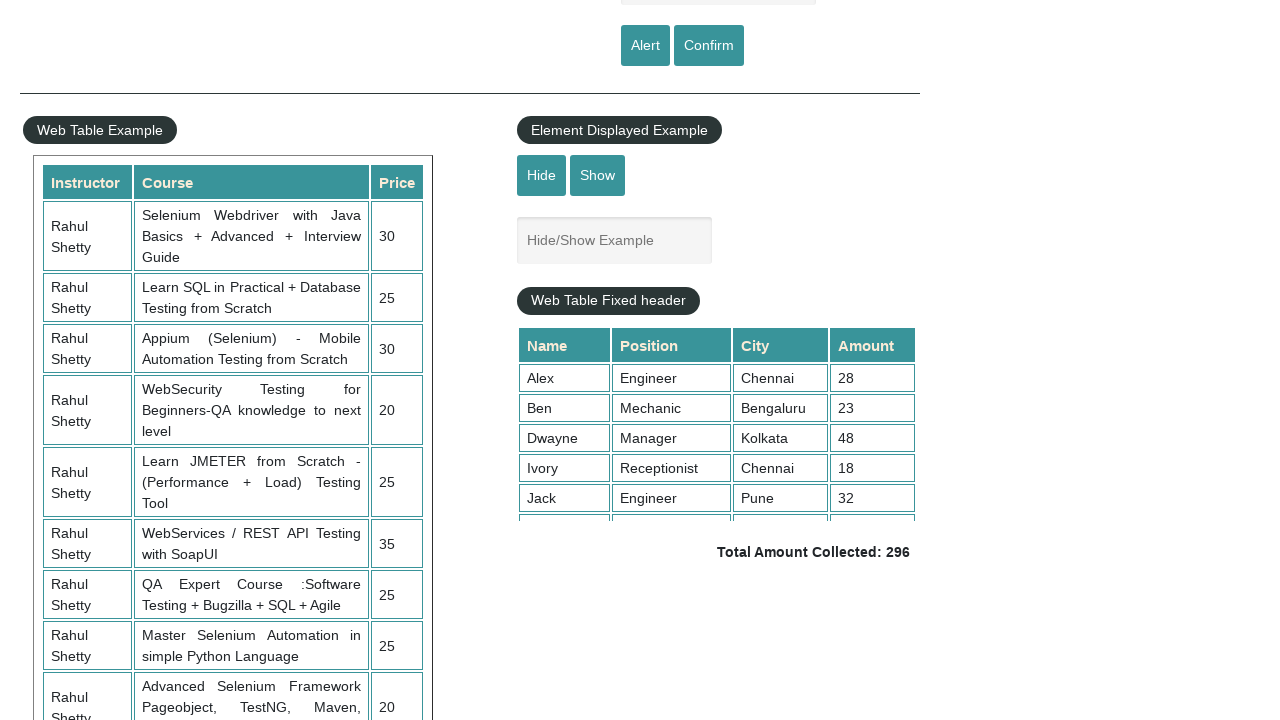

Extracted cell data from row 7, column 2: 'WebServices / REST API Testing with SoapUI'
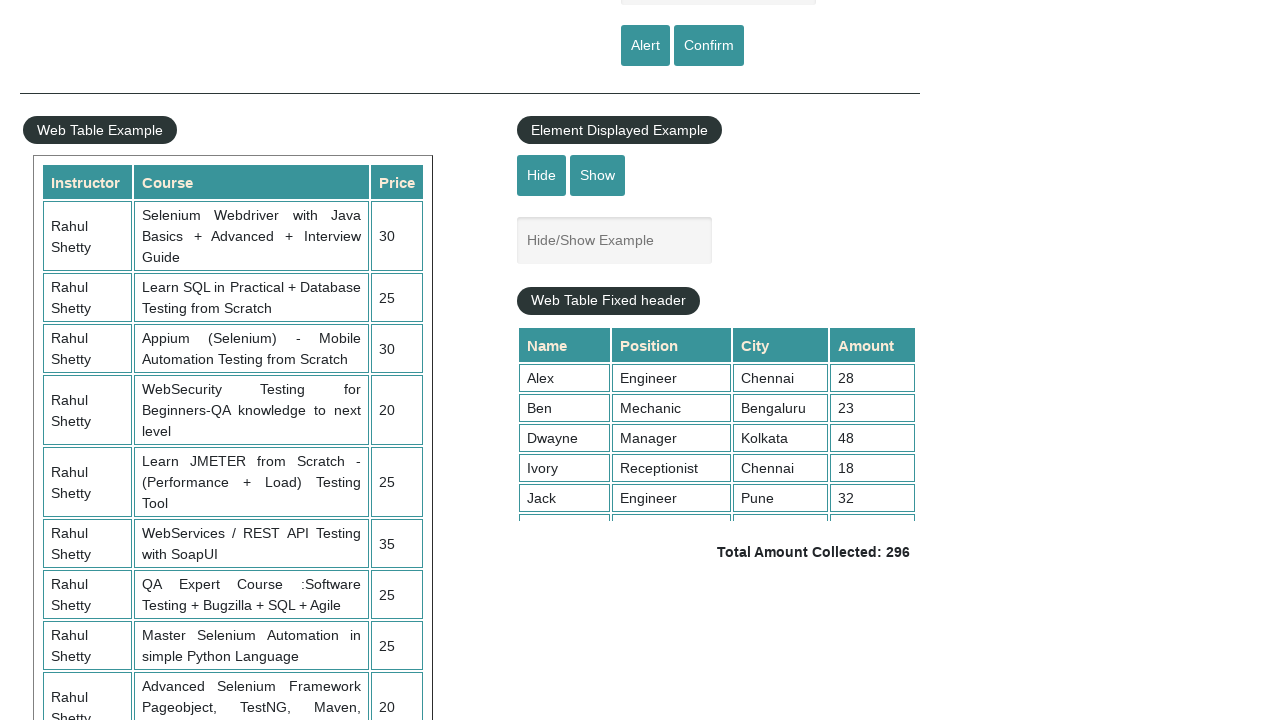

Extracted cell data from row 7, column 3: '35'
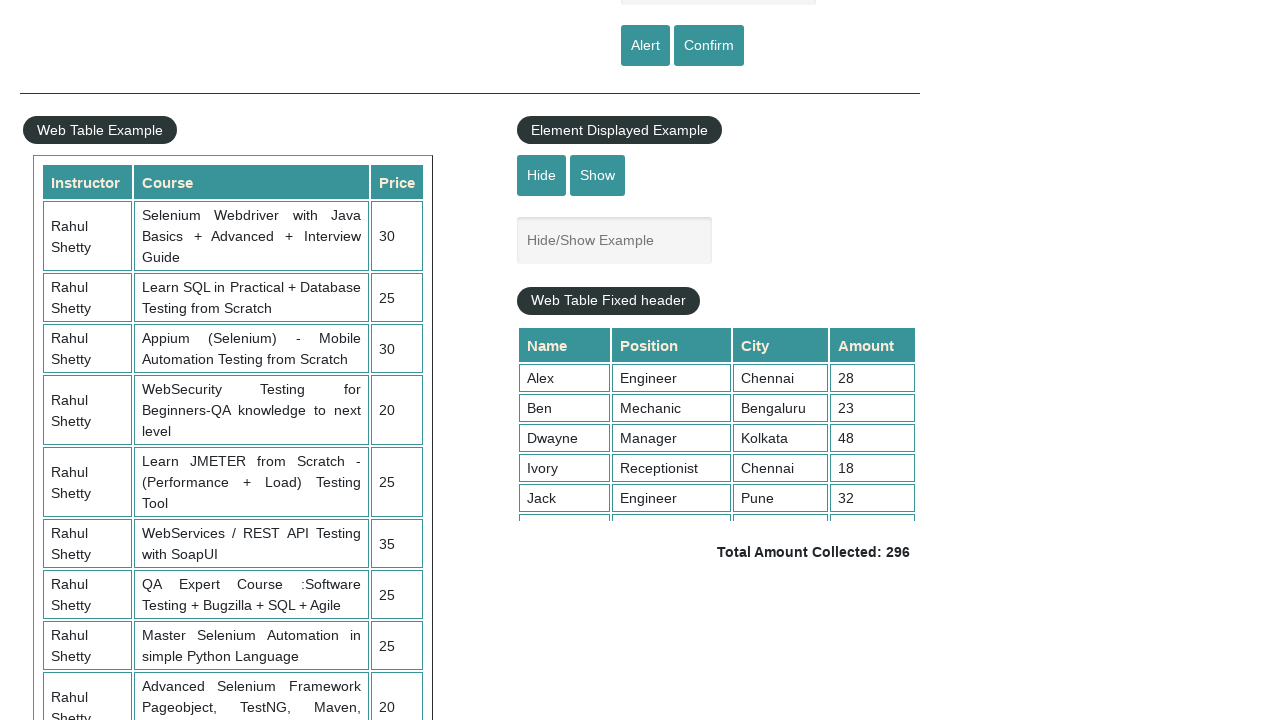

Extracted cell data from row 8, column 2: 'QA Expert Course :Software Testing + Bugzilla + SQL + Agile'
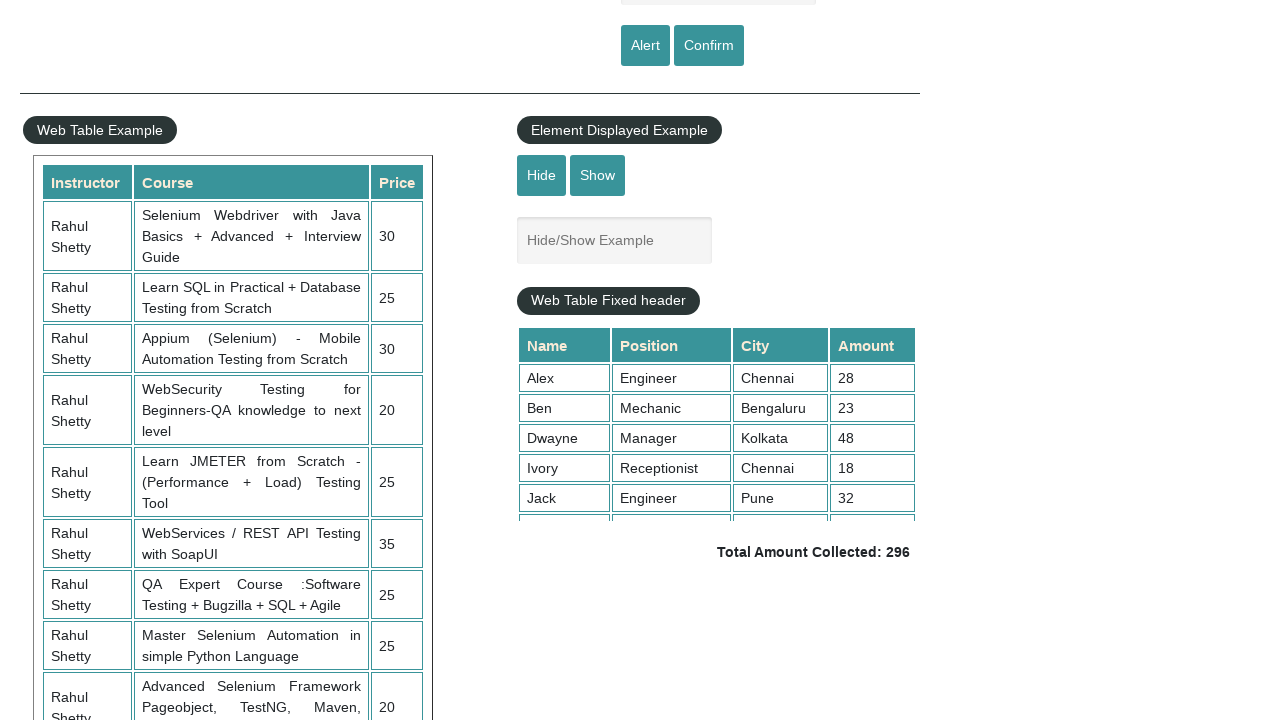

Extracted cell data from row 8, column 3: '25'
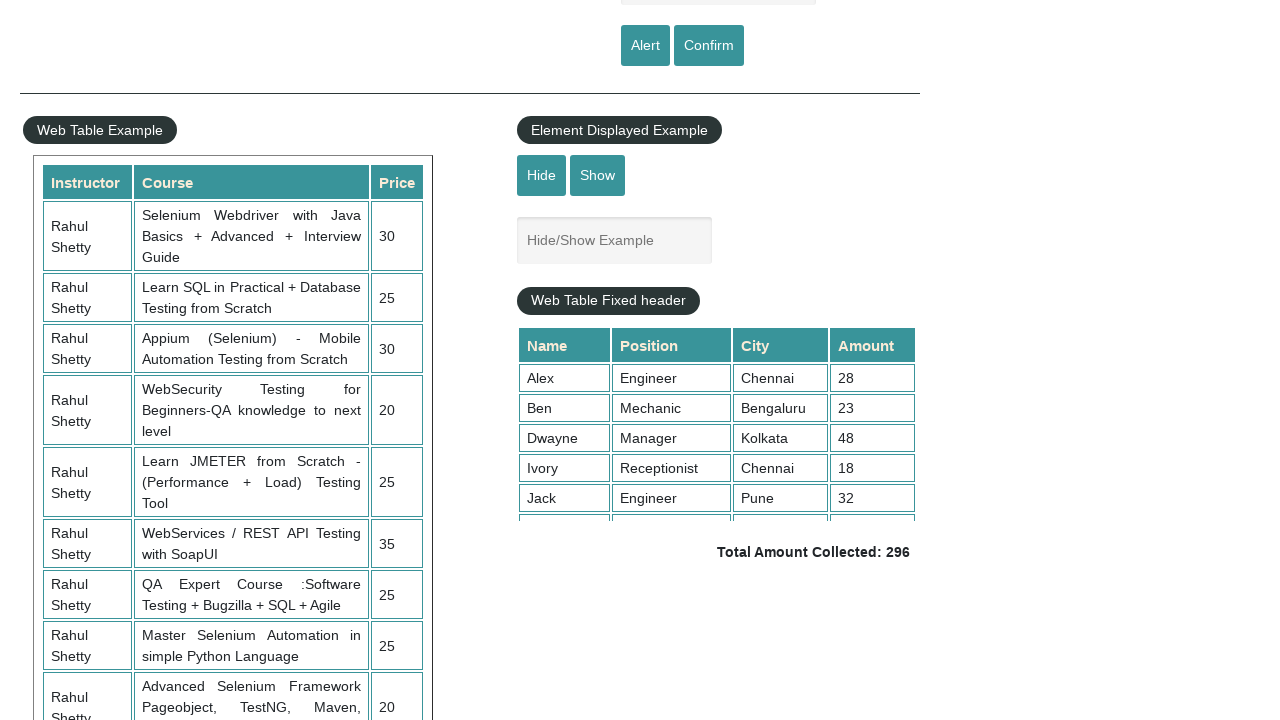

Extracted cell data from row 9, column 2: 'Master Selenium Automation in simple Python Language'
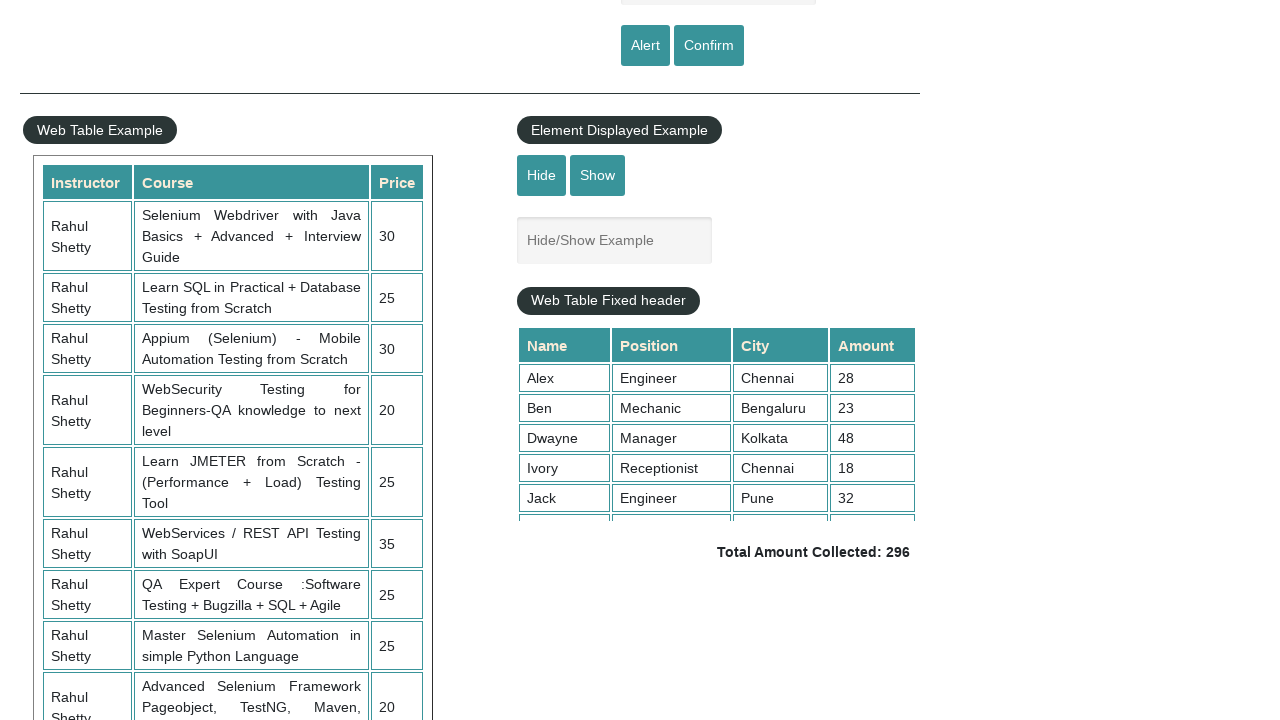

Extracted cell data from row 9, column 3: '25'
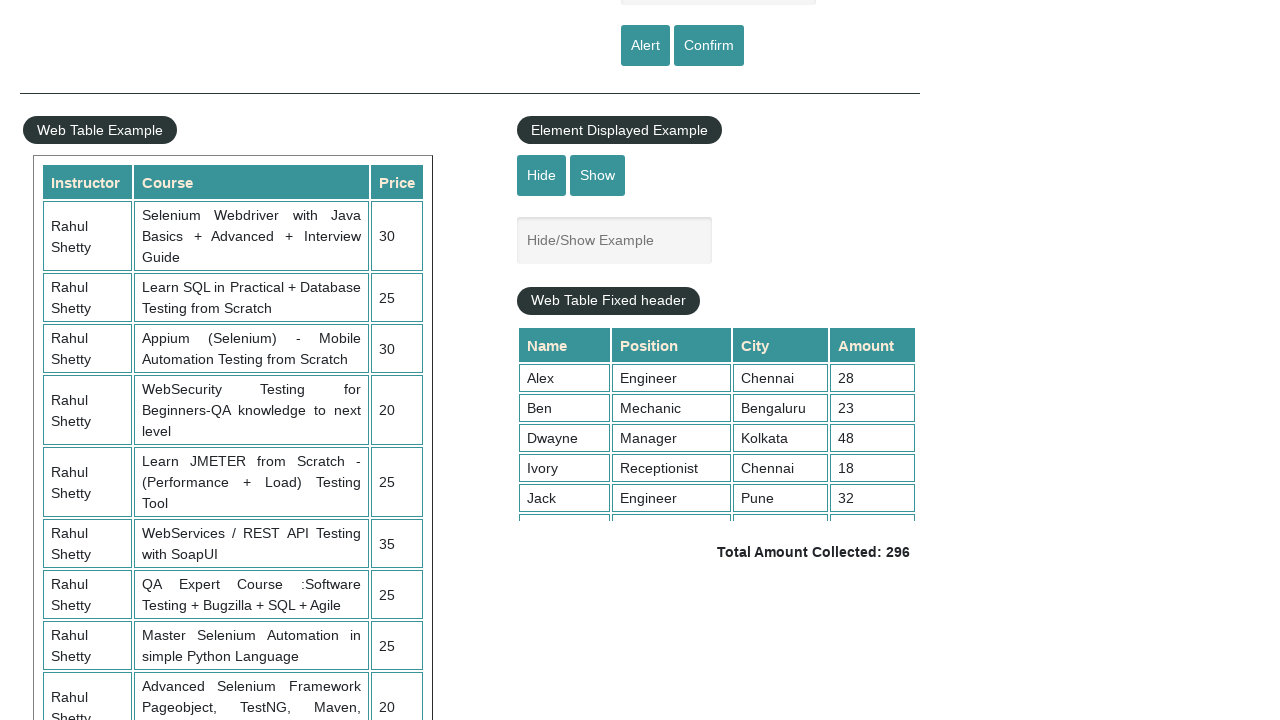

Extracted cell data from row 10, column 2: 'Advanced Selenium Framework Pageobject, TestNG, Maven, Jenkins,C'
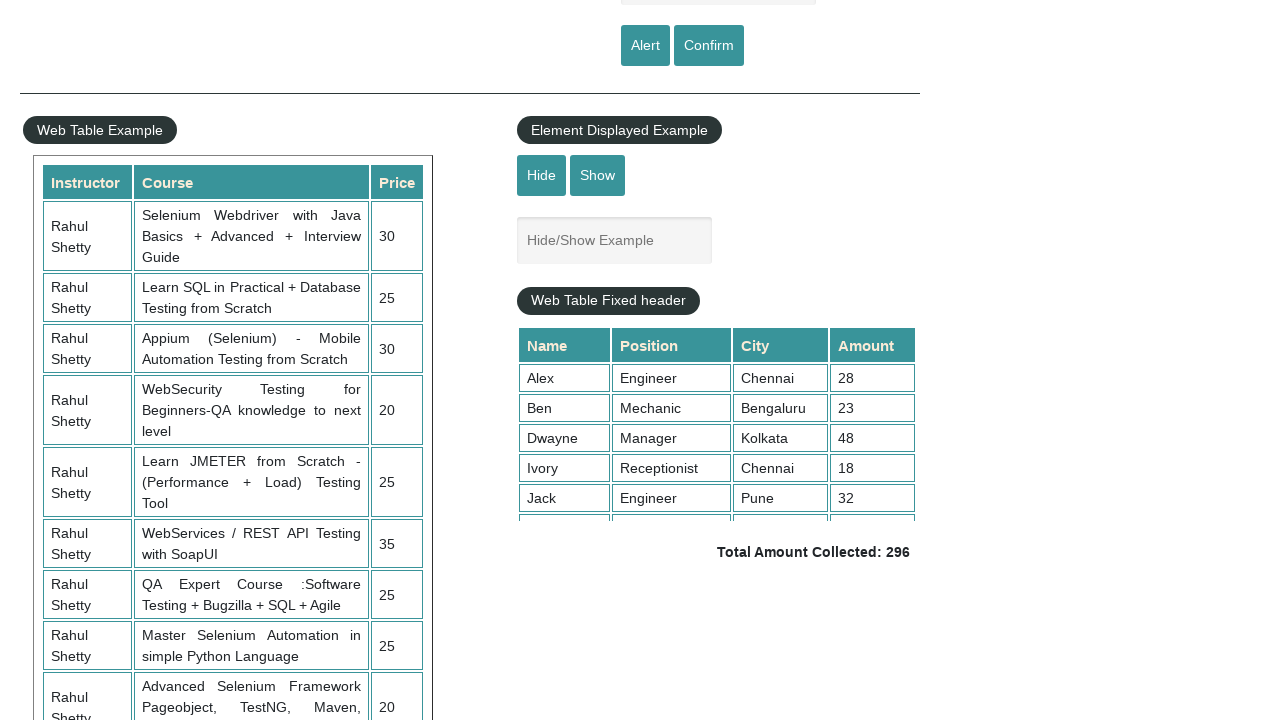

Extracted cell data from row 10, column 3: '20'
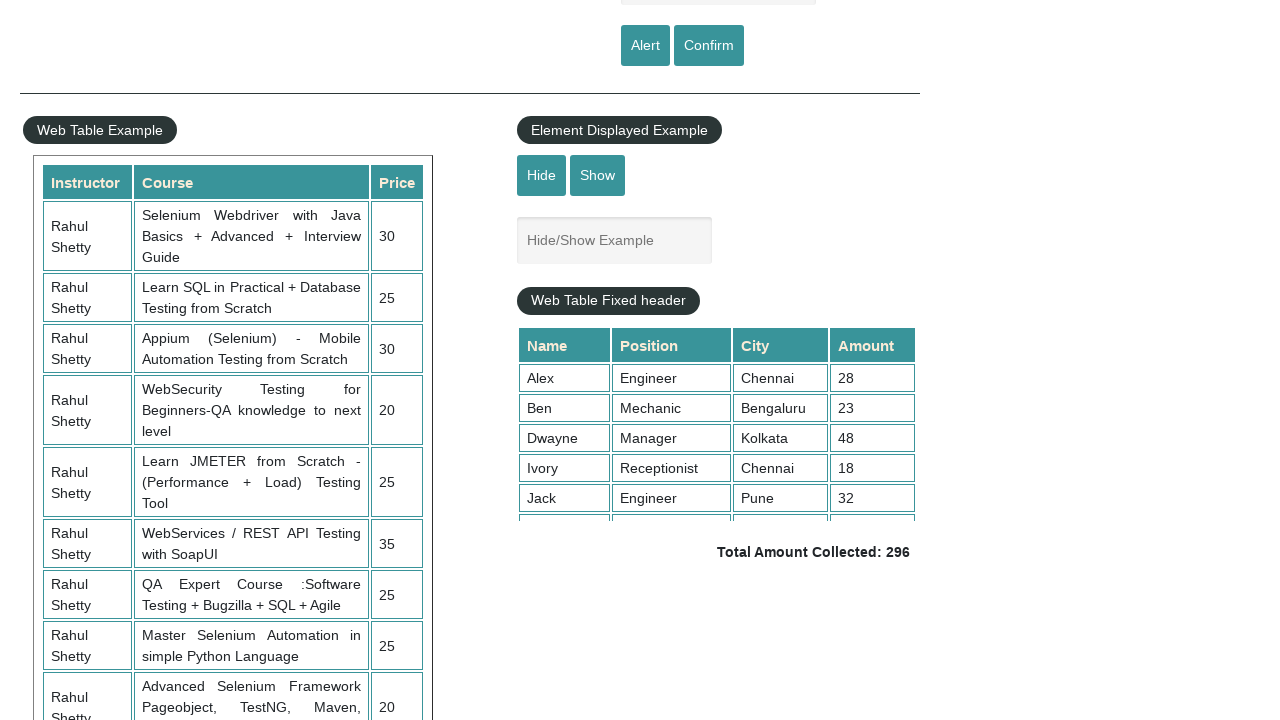

Extracted cell data from row 11, column 2: 'Write effective QA Resume that will turn to interview call'
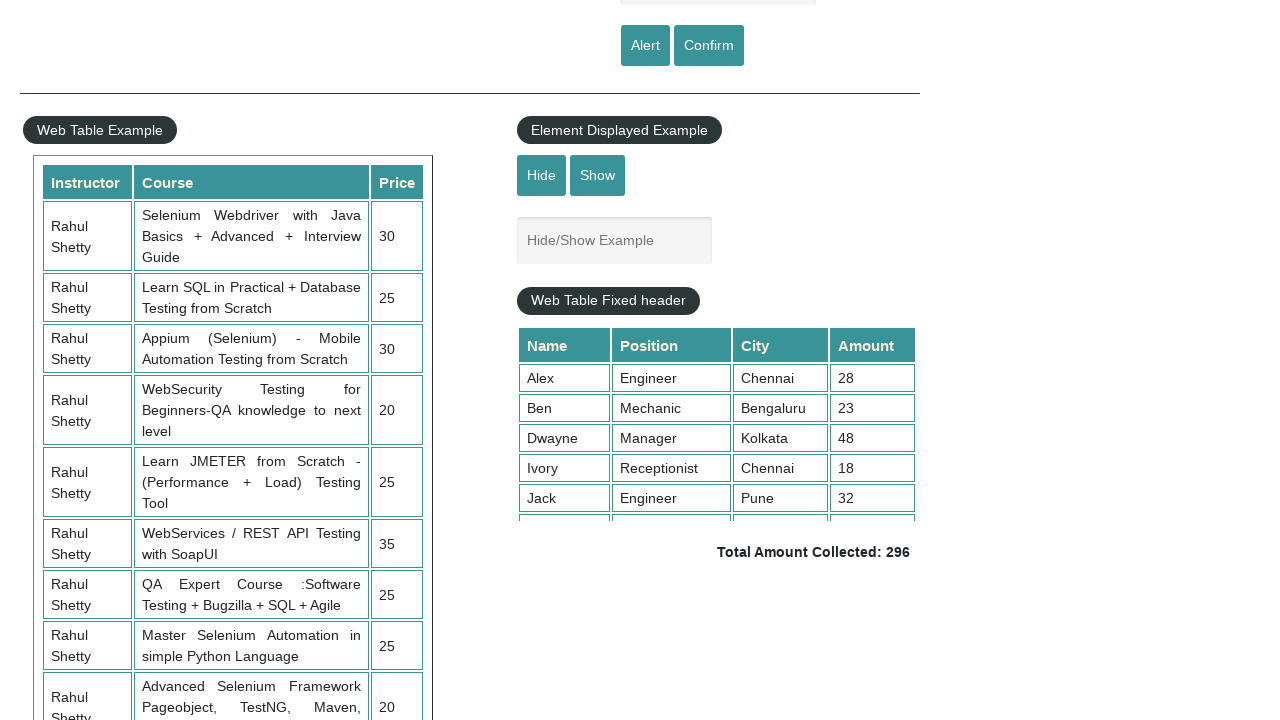

Extracted cell data from row 11, column 3: '0'
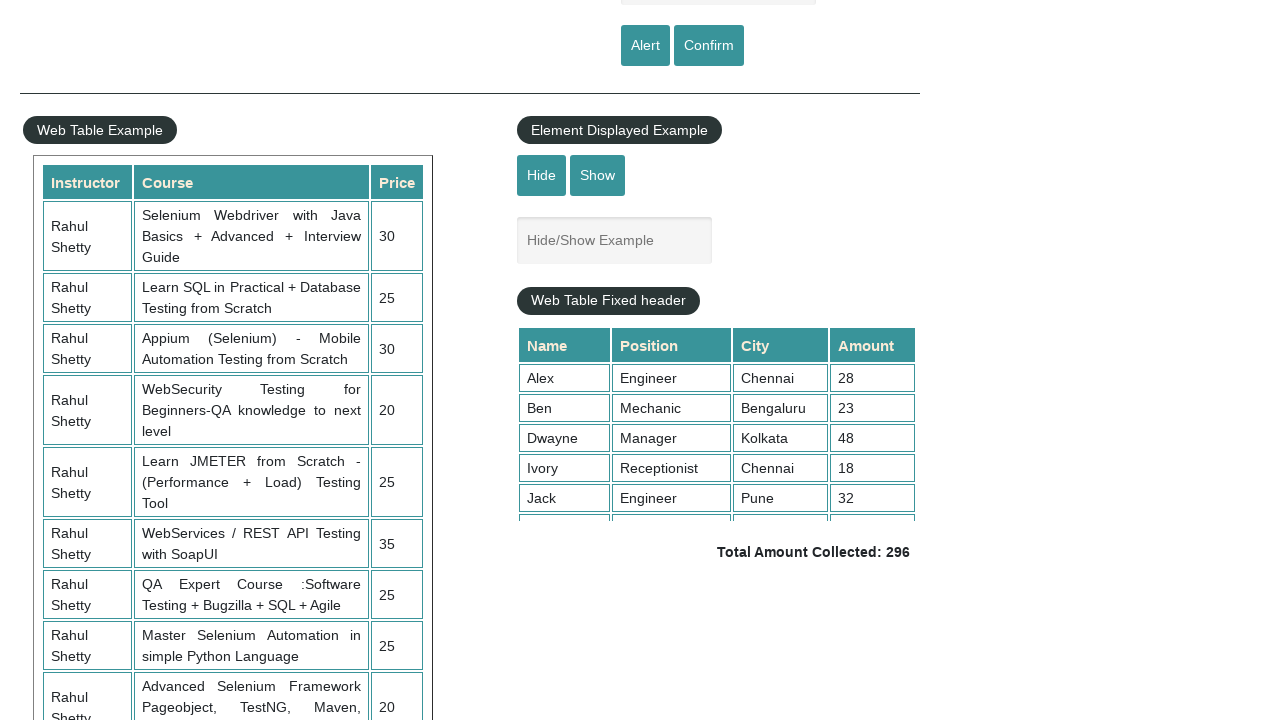

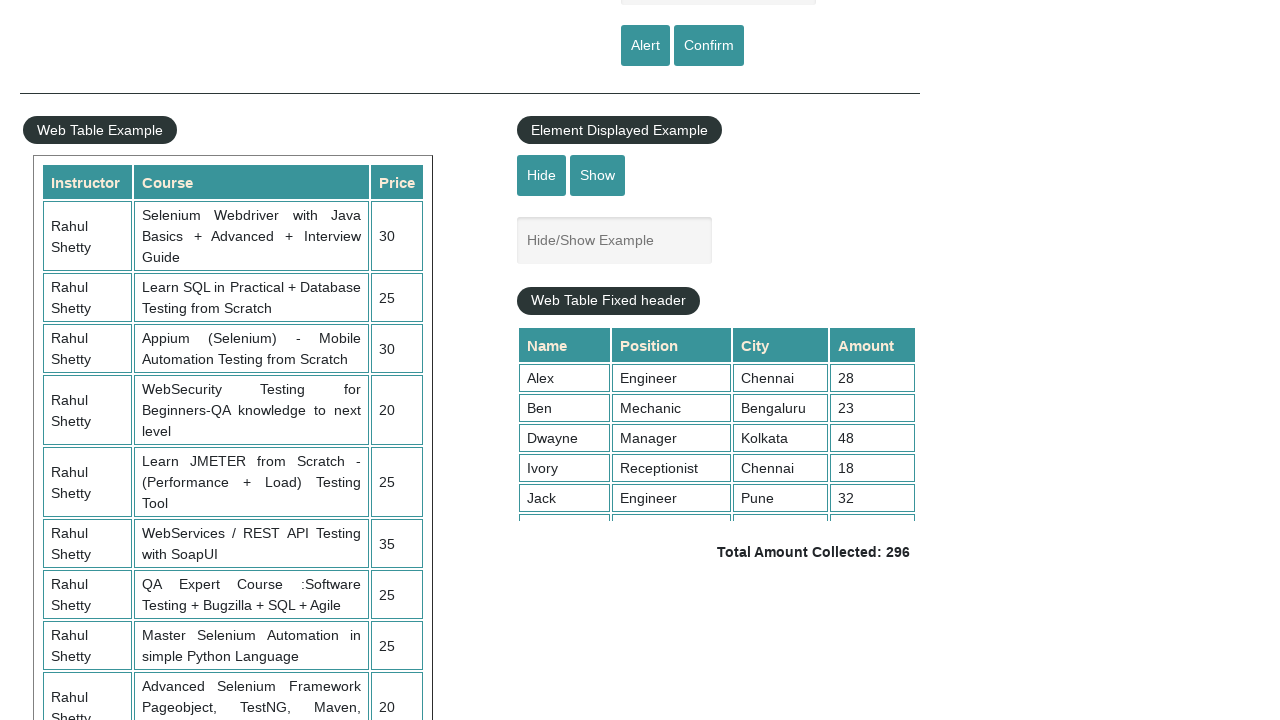